Navigates to a registration form and fills in the first name field

Starting URL: https://www.tutorialspoint.com/selenium/practice/register.php

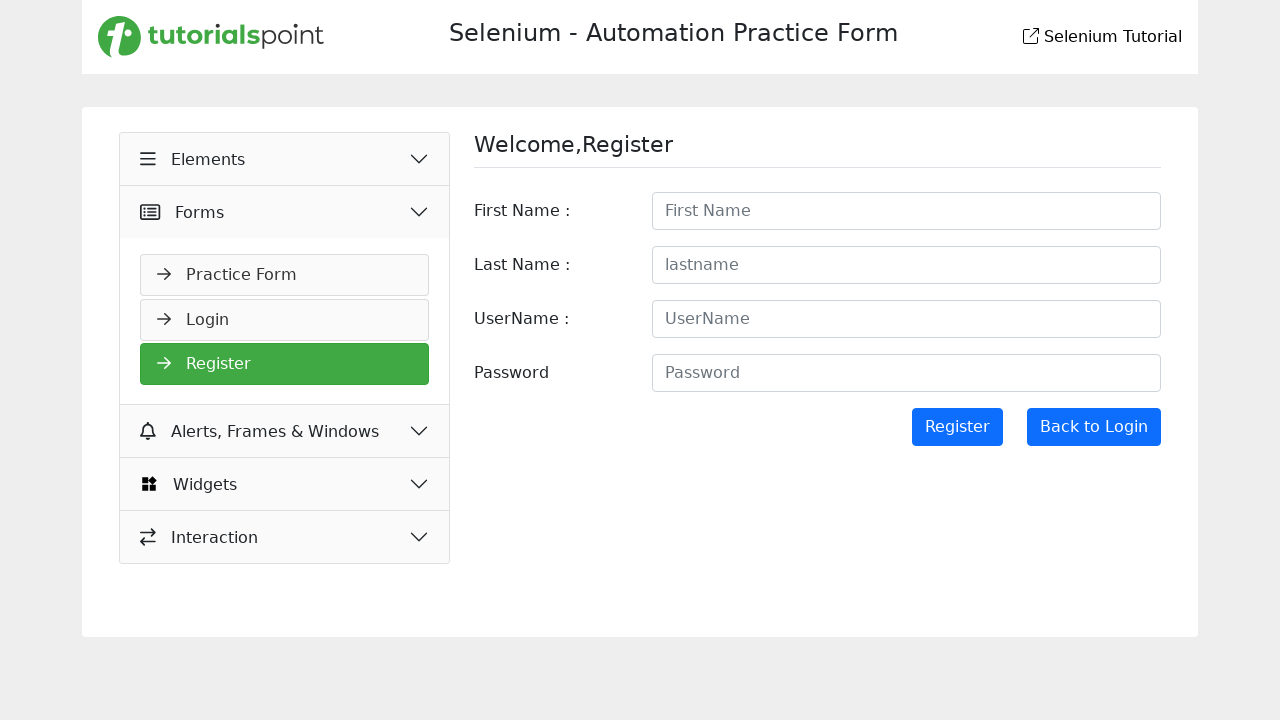

Waited for first name field to be visible
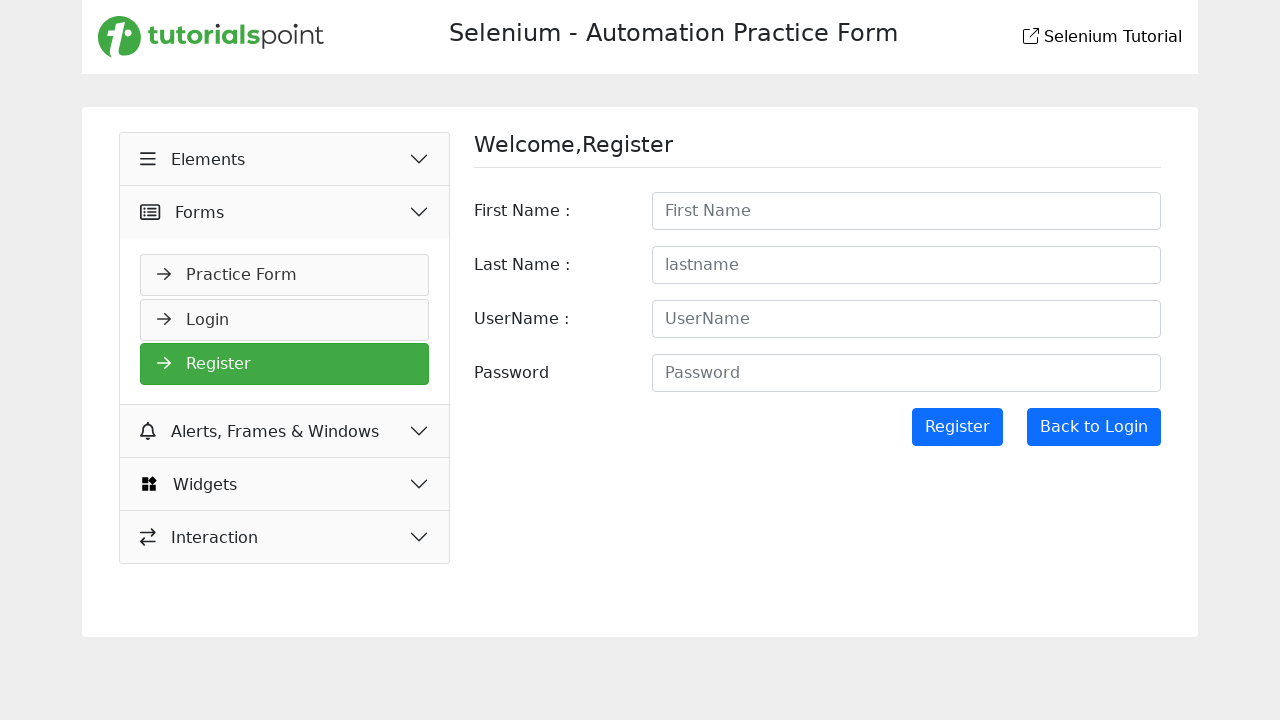

Filled first name field with 'Muyeez' on #firstname
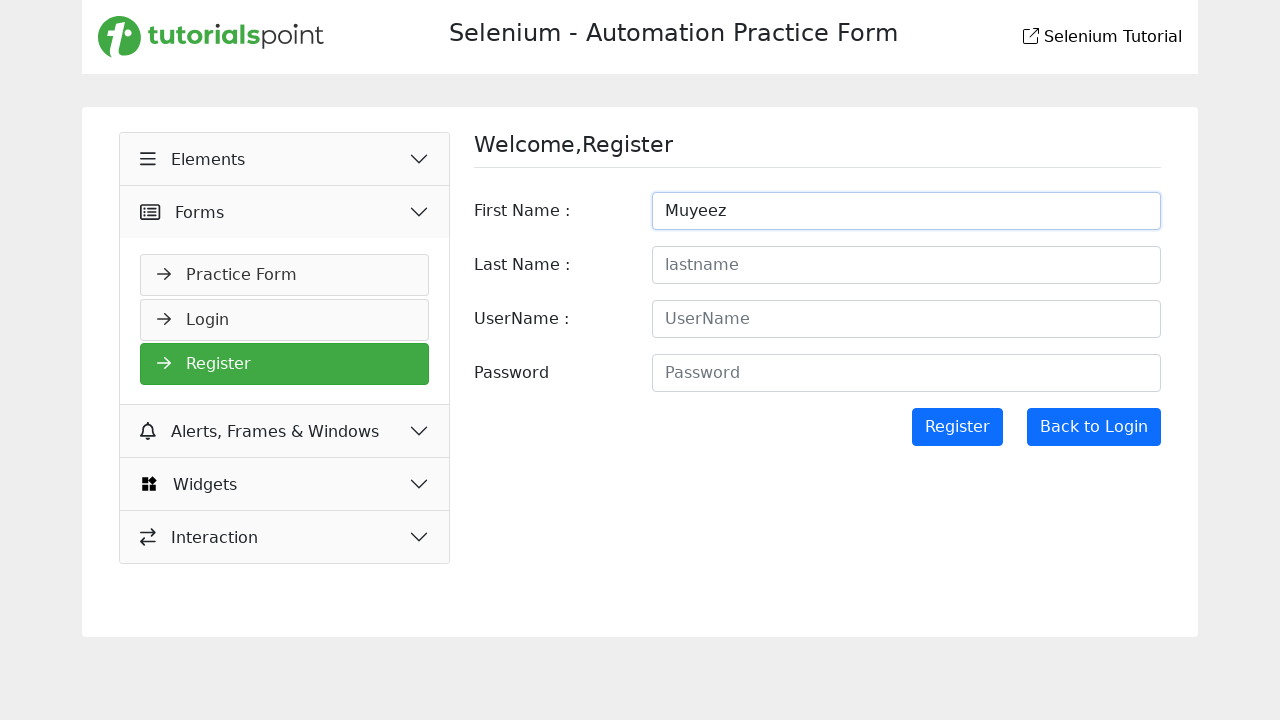

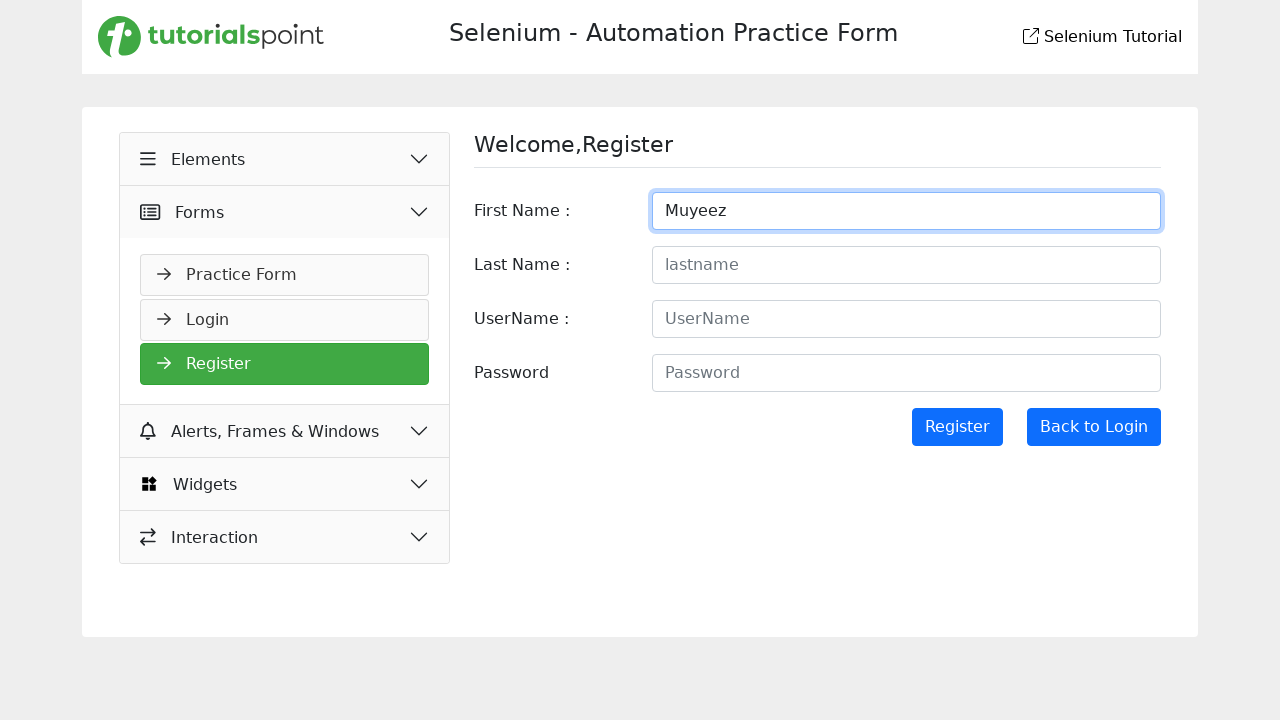